Tests selecting an option from a dropdown by manually iterating through options and clicking when the text matches "Option 1"

Starting URL: https://the-internet.herokuapp.com/dropdown

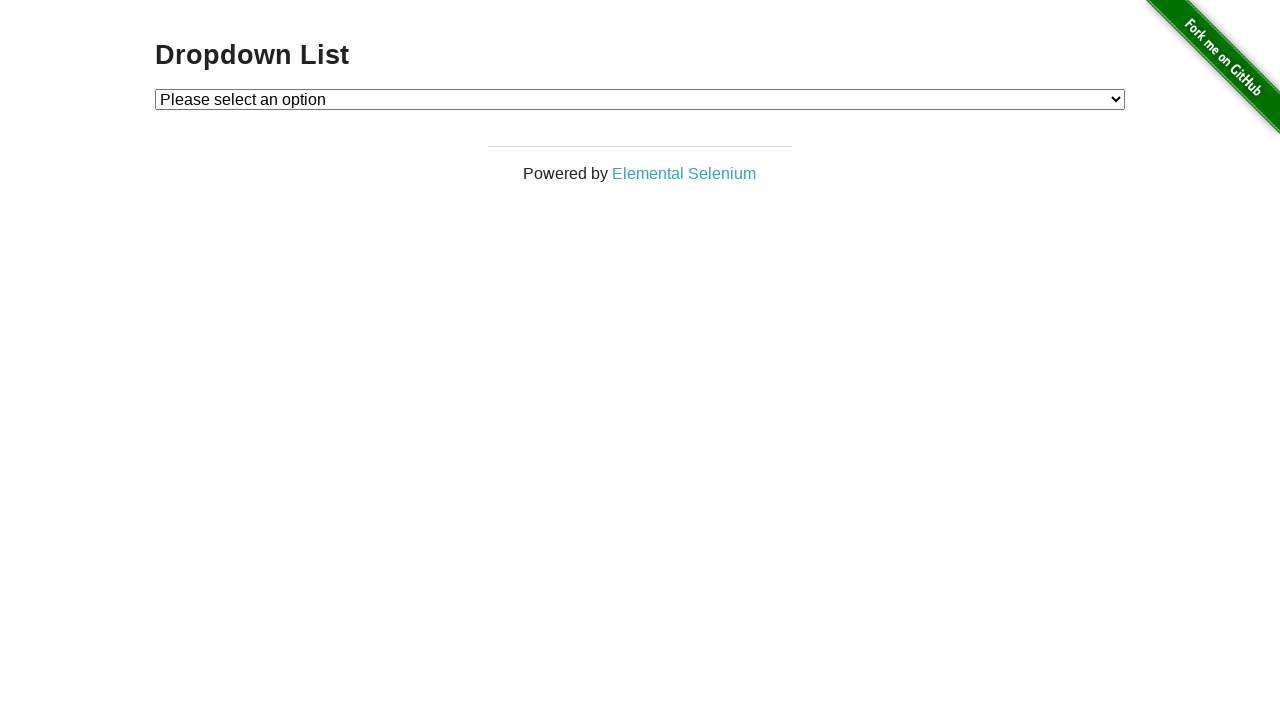

Waited for dropdown to be visible
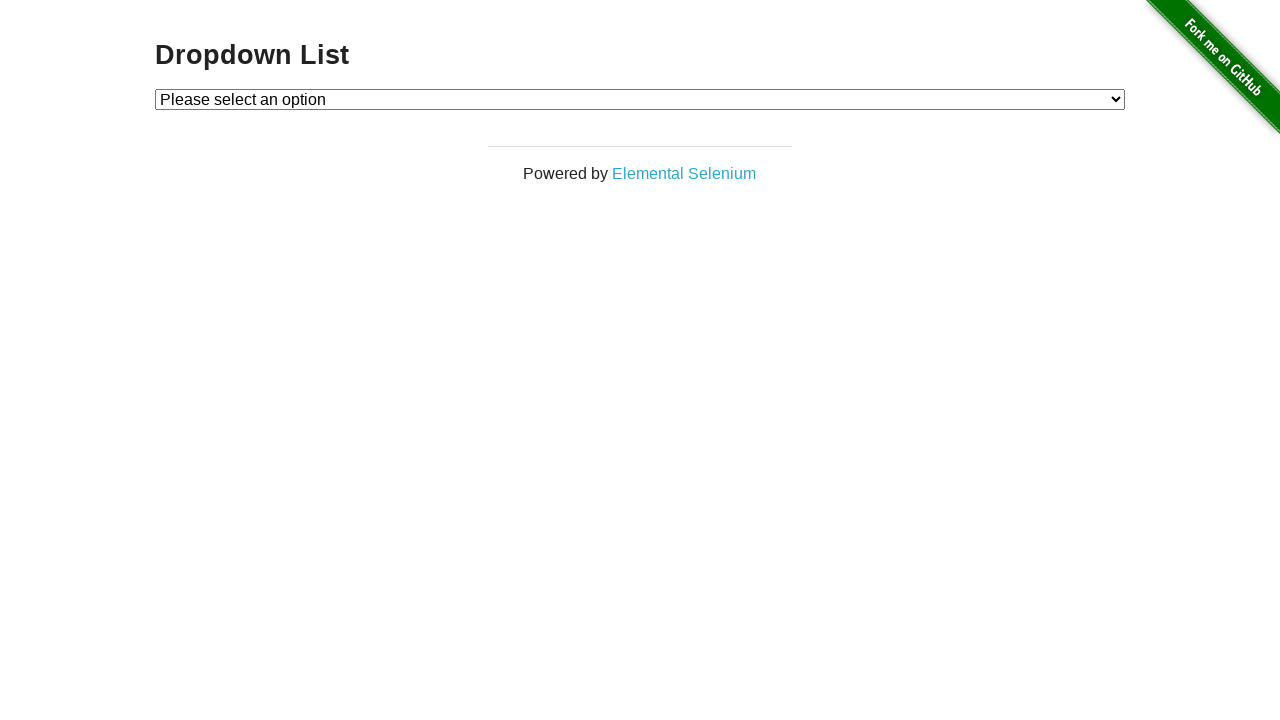

Located dropdown element
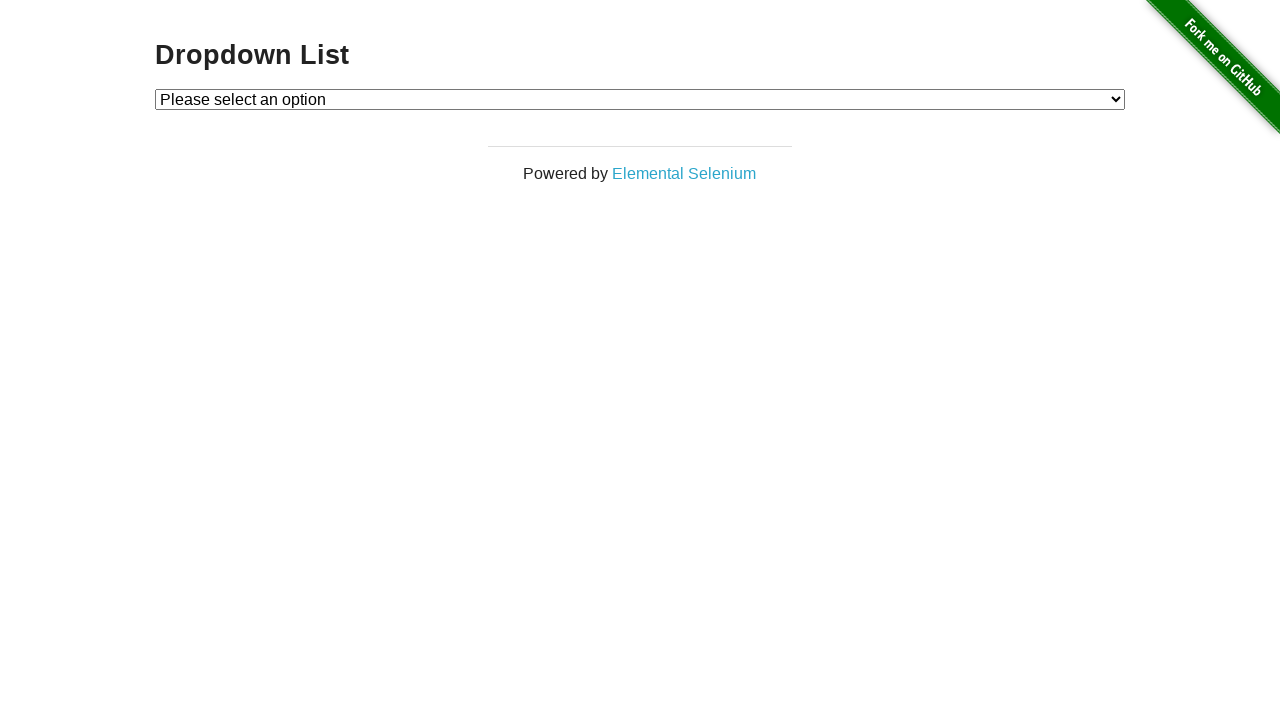

Selected 'Option 1' from dropdown on #dropdown
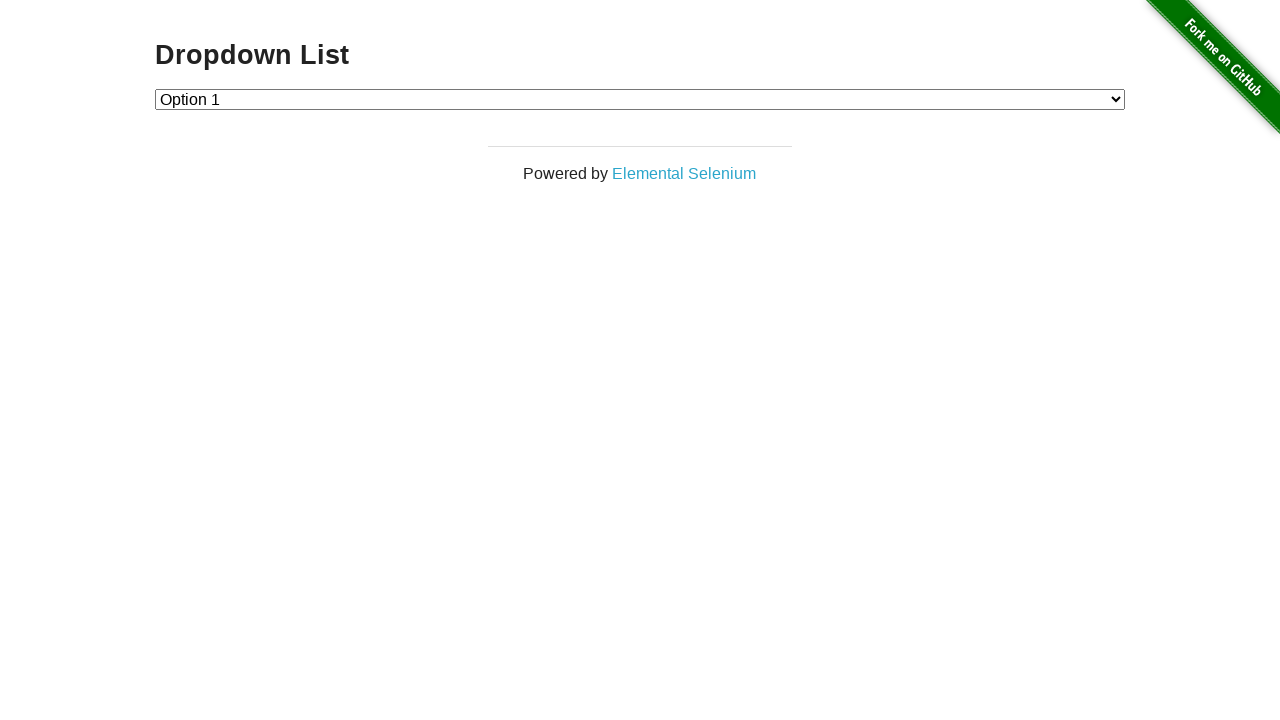

Retrieved dropdown's selected value
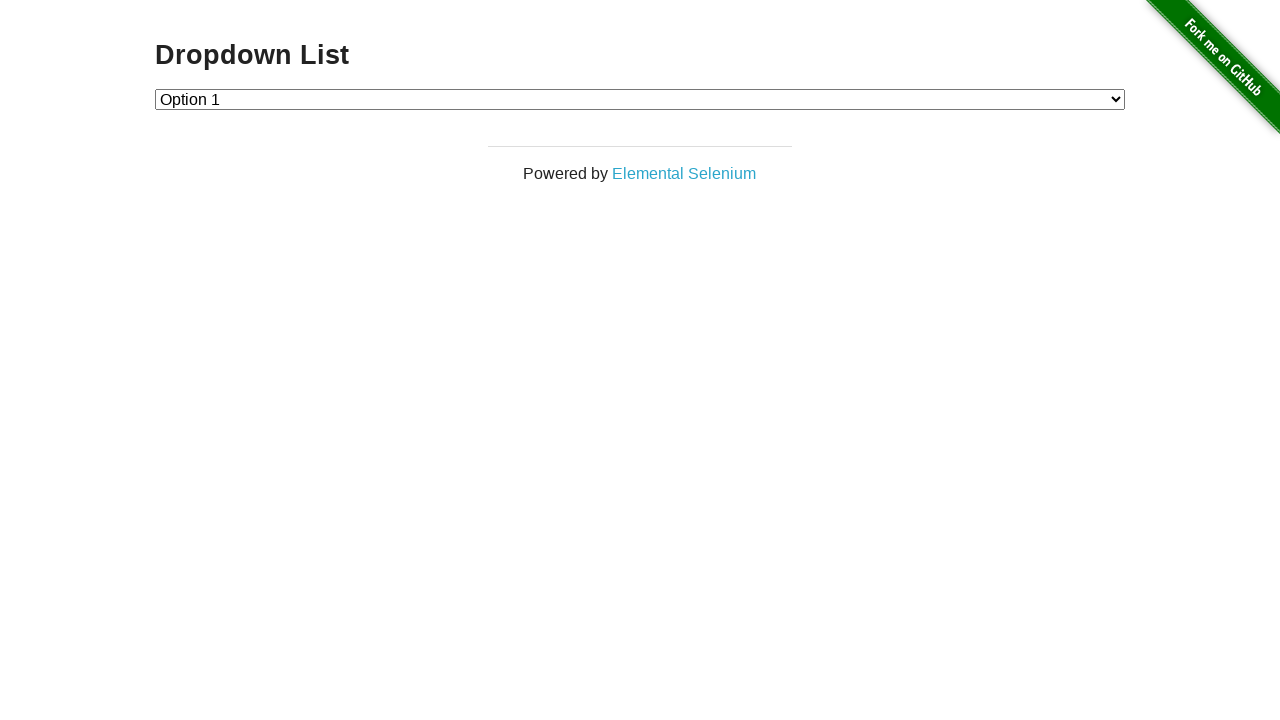

Verified that dropdown value equals '1'
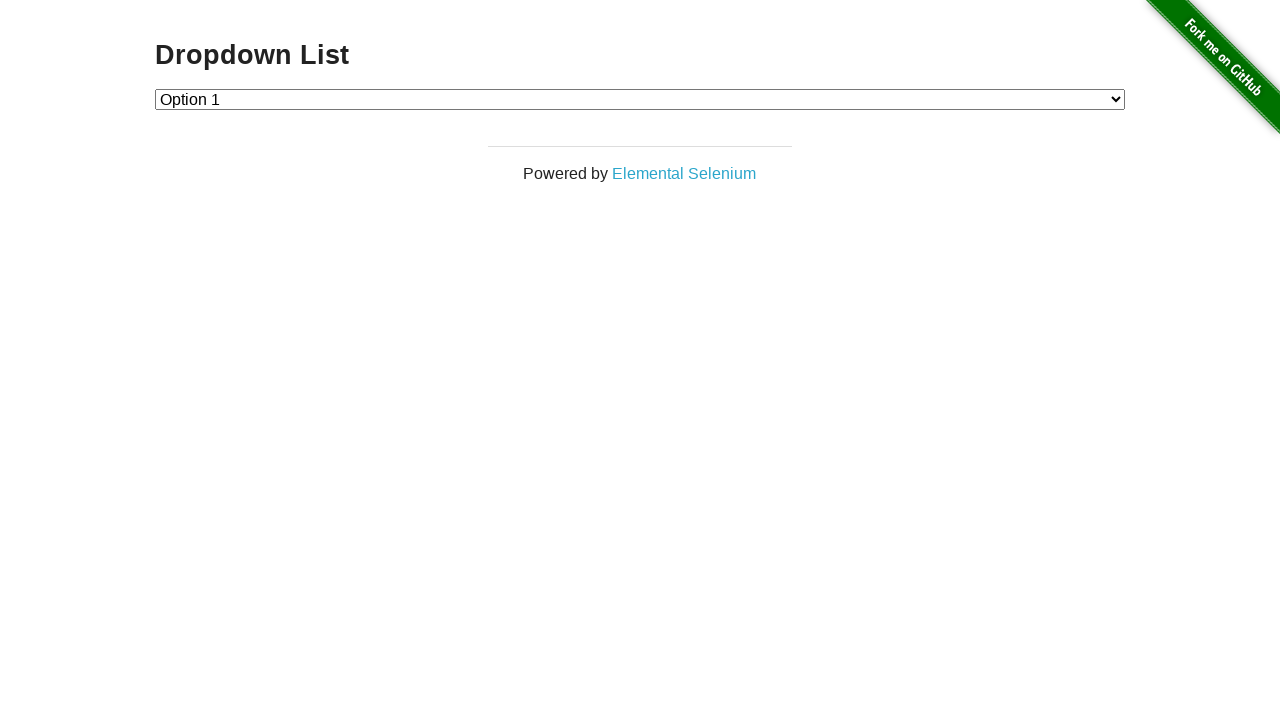

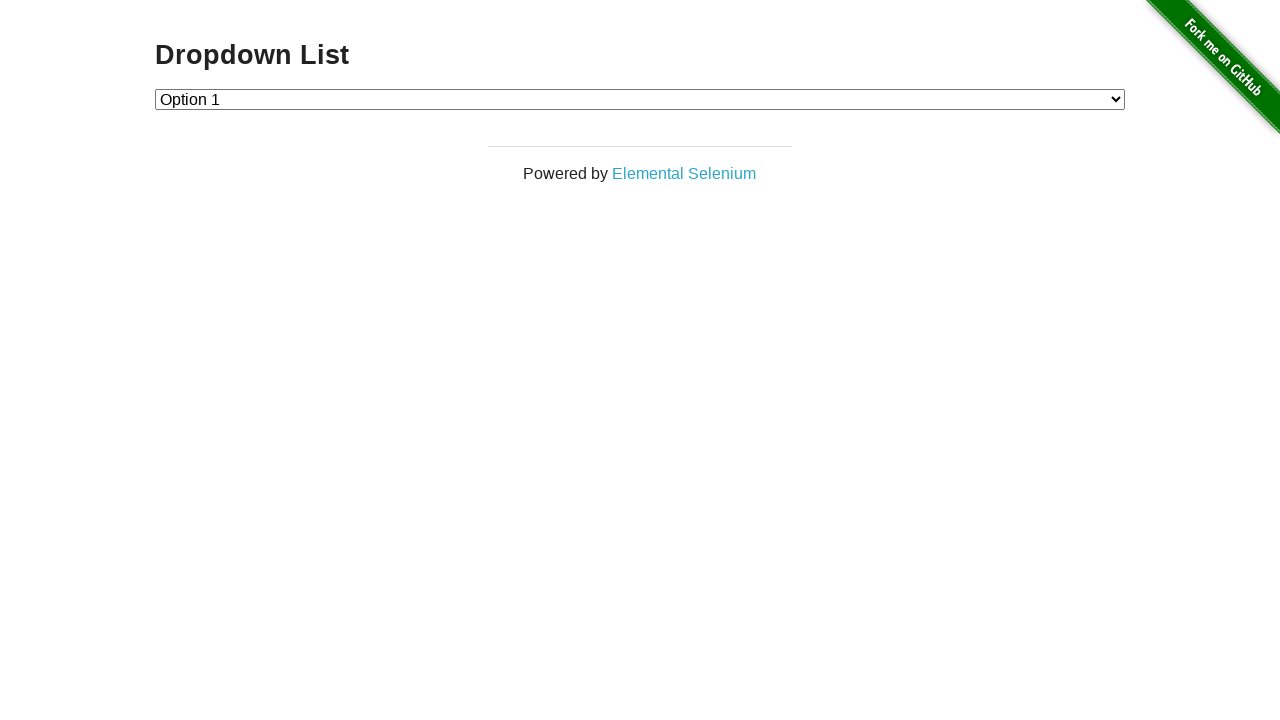